Navigates to Khan Academy homepage and scrolls down the page to view content

Starting URL: https://www.khanacademy.org/

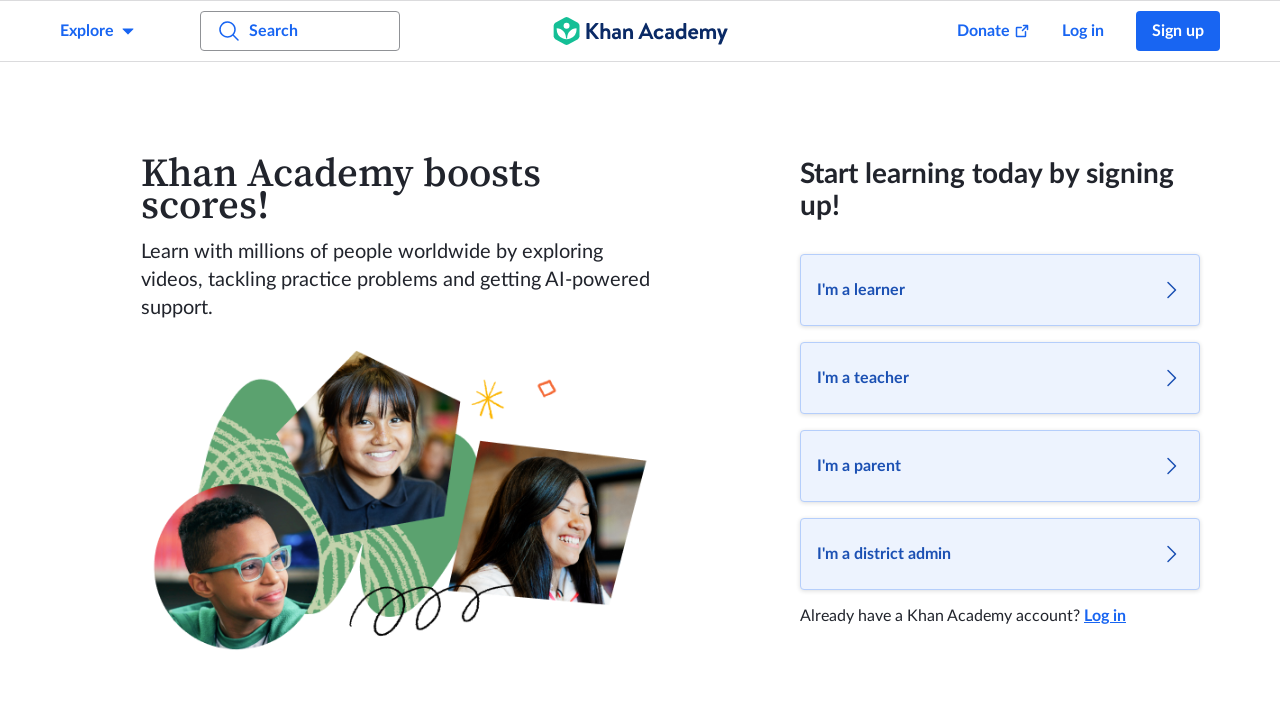

Navigated to Khan Academy homepage
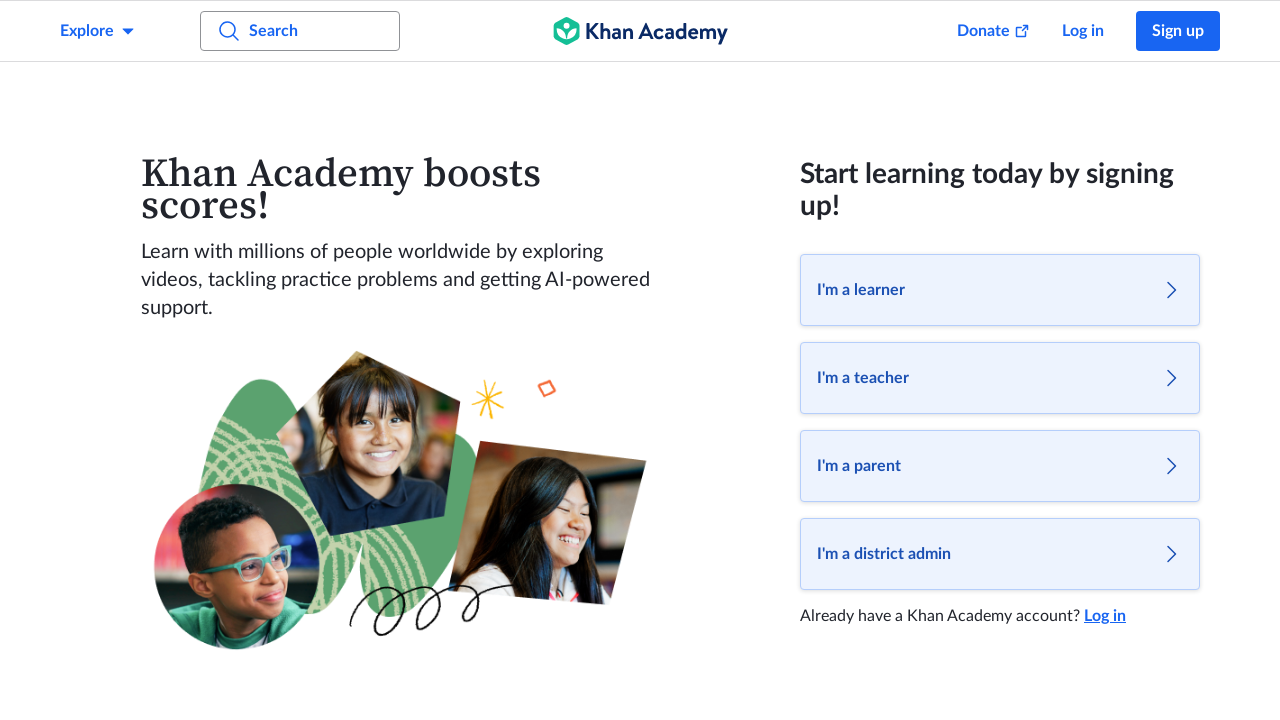

Scrolled down 2500 pixels to view more content
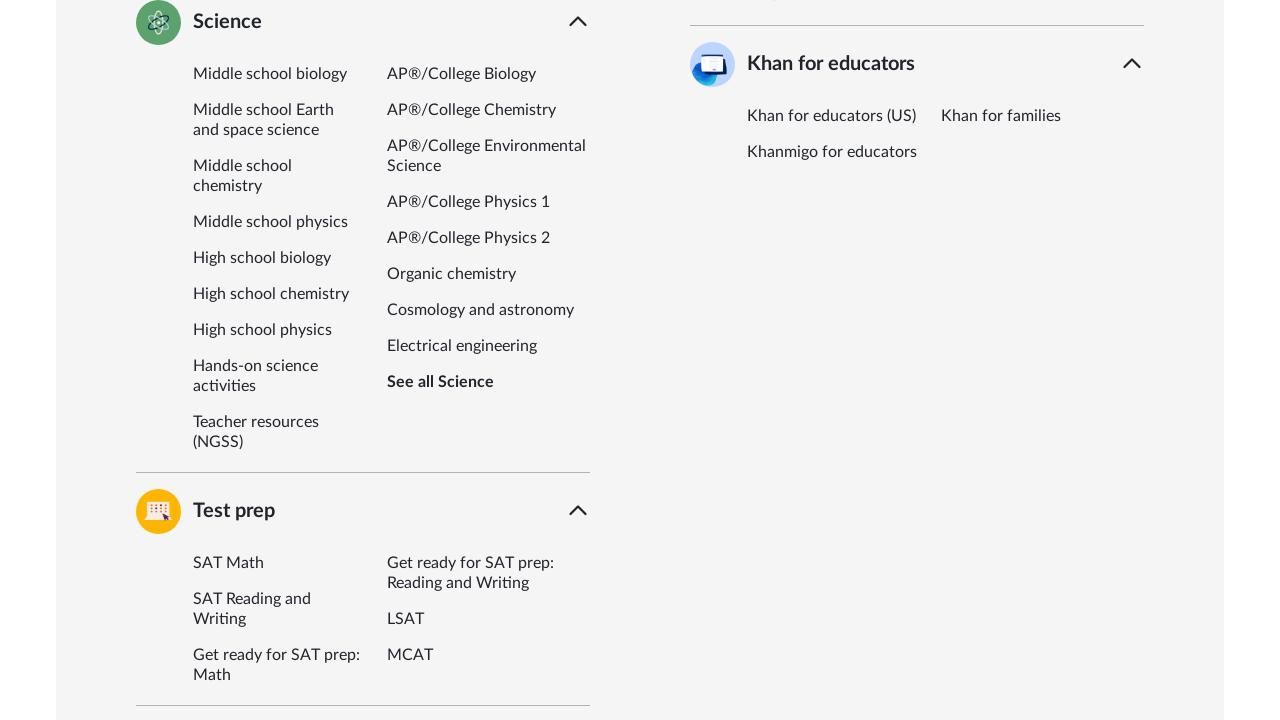

Waited 1000ms for content to load after scrolling
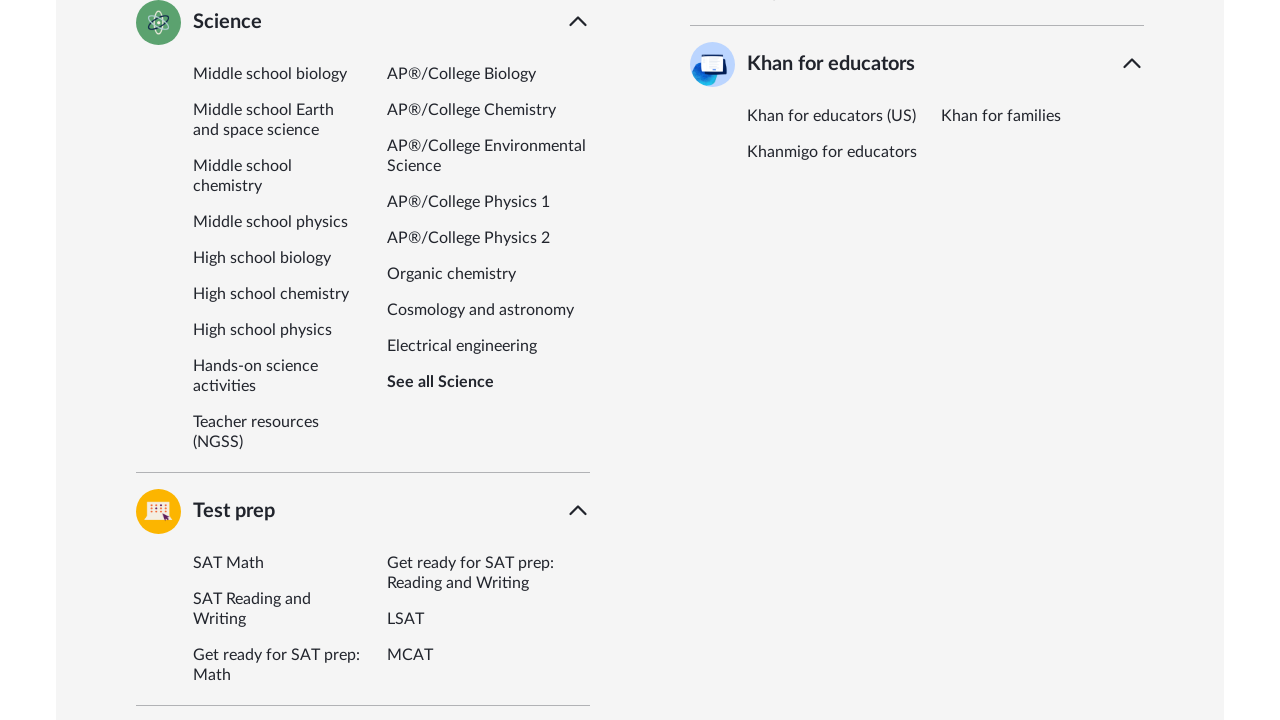

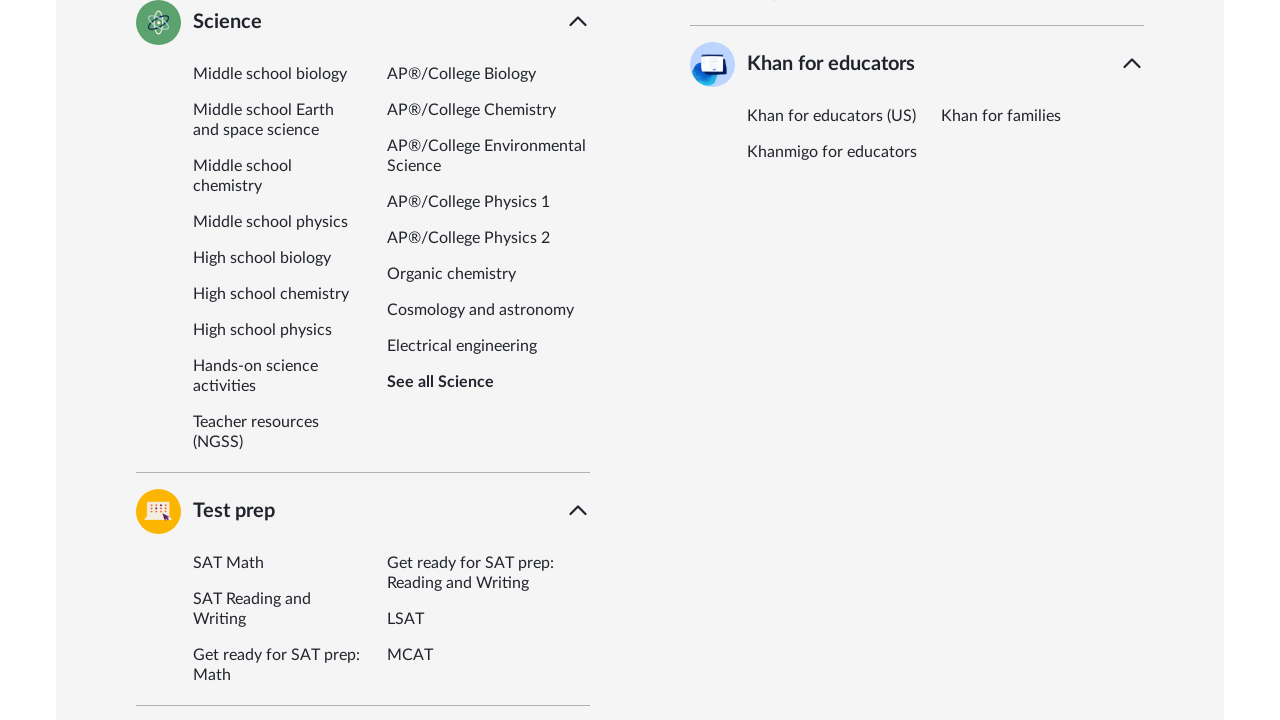